Tests drag and drop functionality by moving one element to another location

Starting URL: https://the-internet.herokuapp.com/

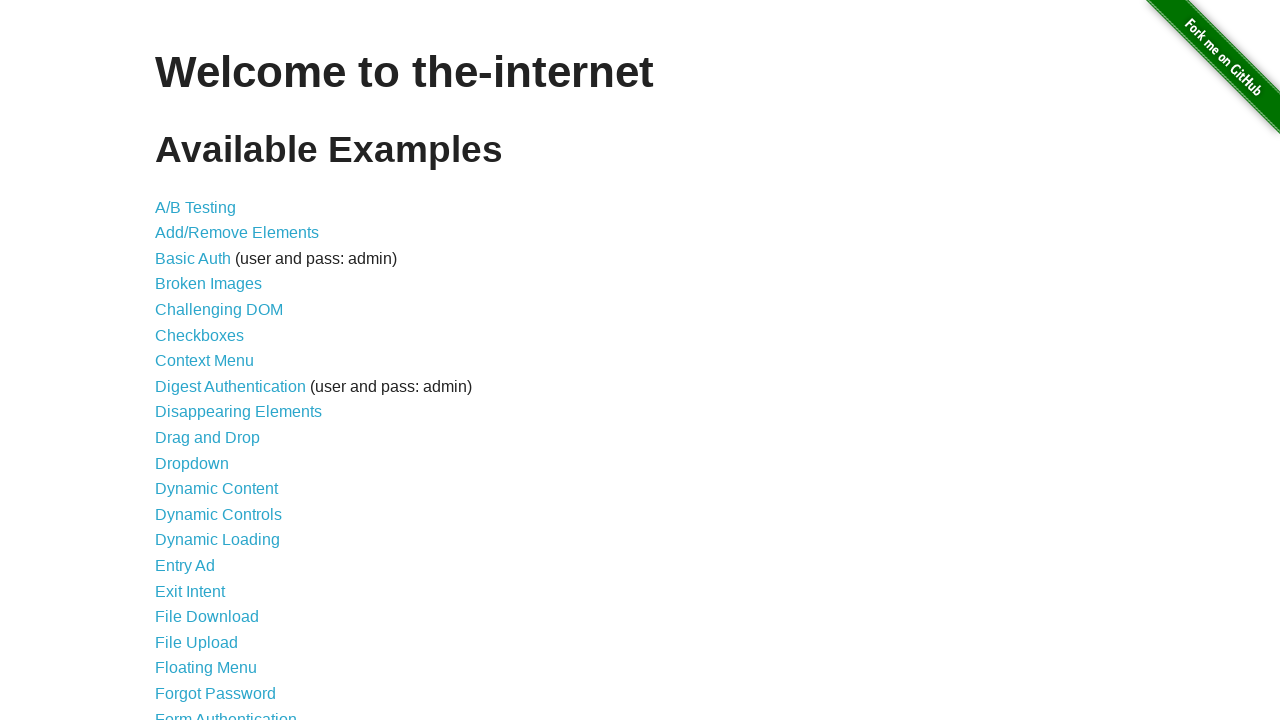

Clicked on 'Drag and Drop' link to navigate to drag and drop test page at (208, 438) on text=Drag and Drop
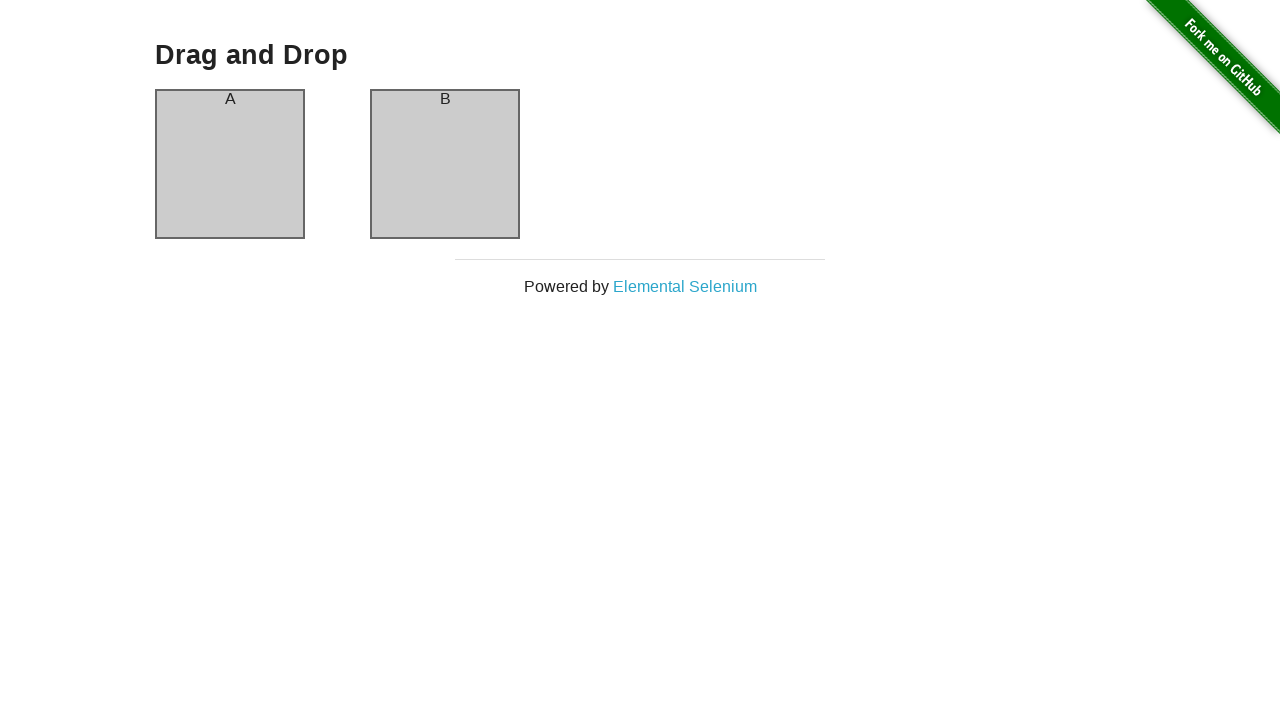

Dragged column A and dropped it onto column B at (445, 164)
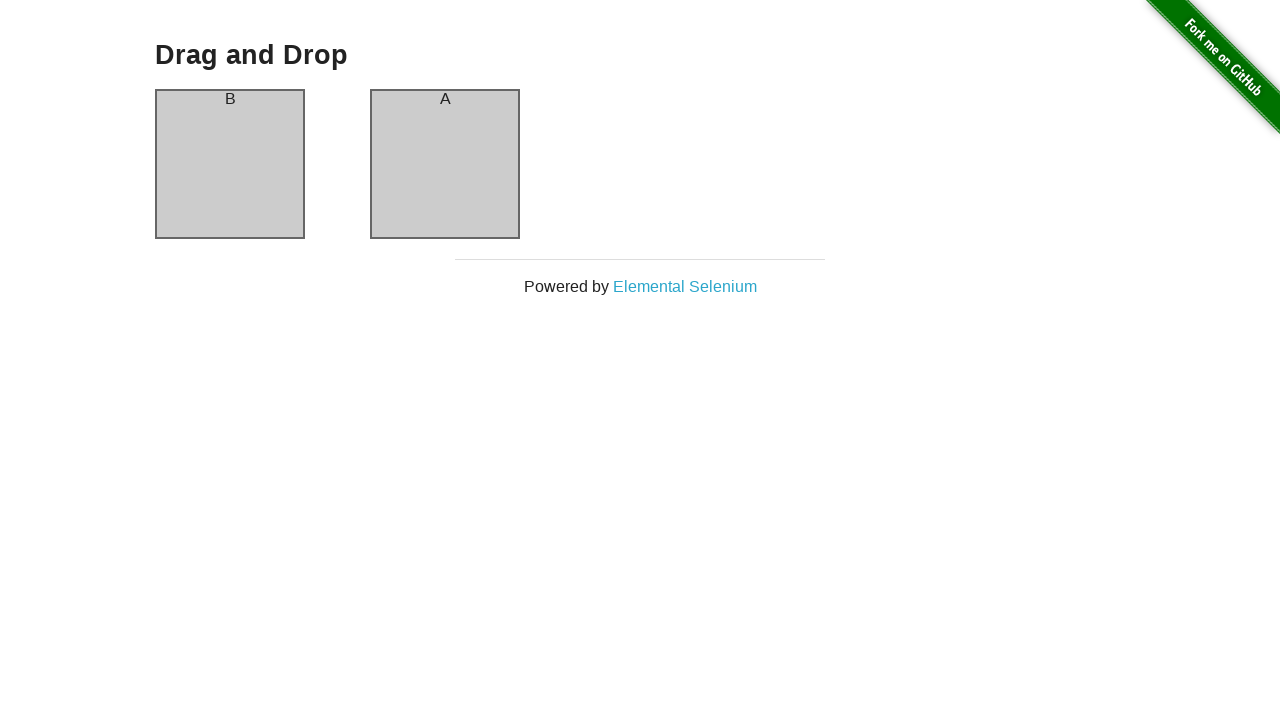

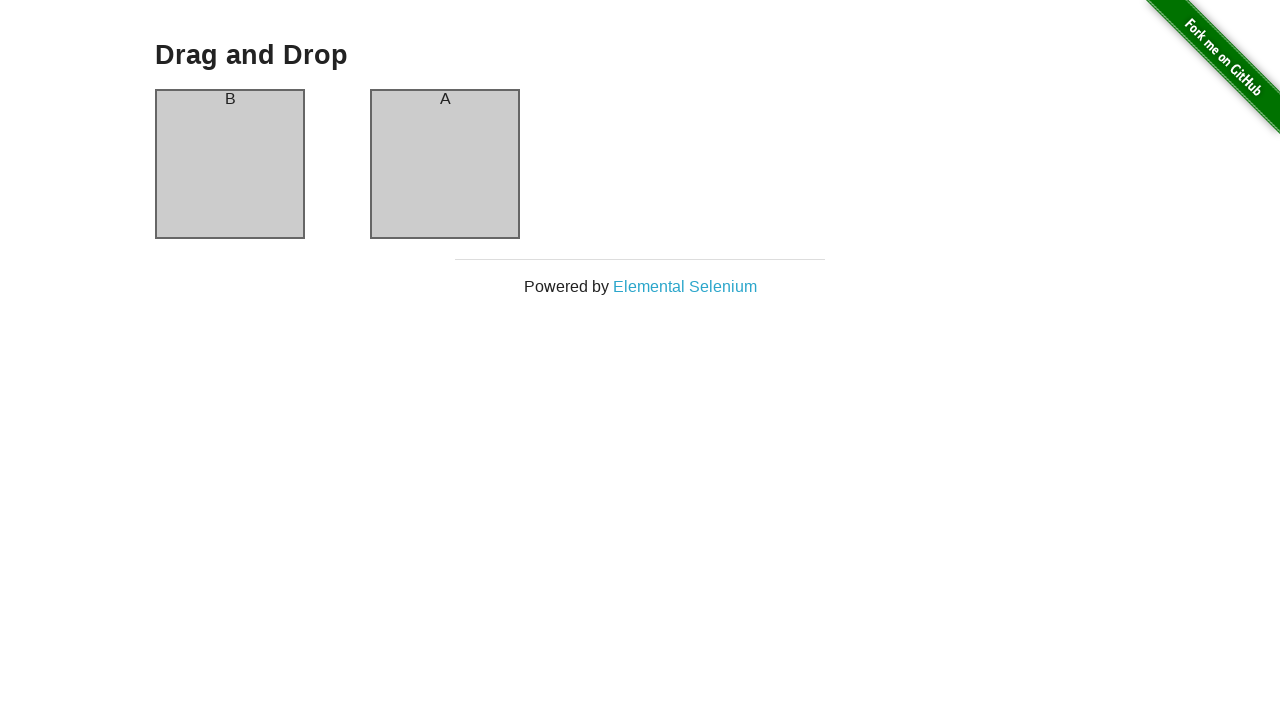